Tests various web elements on a sample testing page including text input, buttons, radio buttons, checkboxes, dropdowns, alerts, and drag-and-drop functionality

Starting URL: https://artoftesting.com/samplesiteforselenium

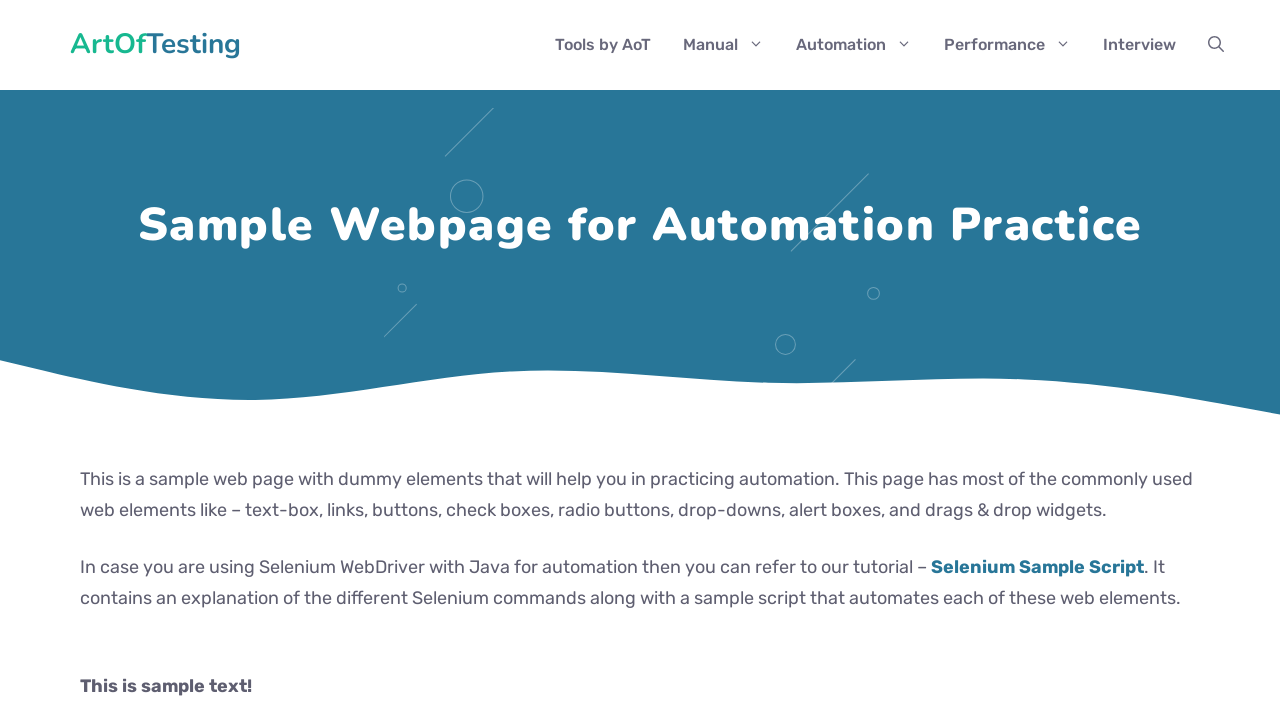

Clicked on 'This is a link' link at (176, 361) on text=This is a link
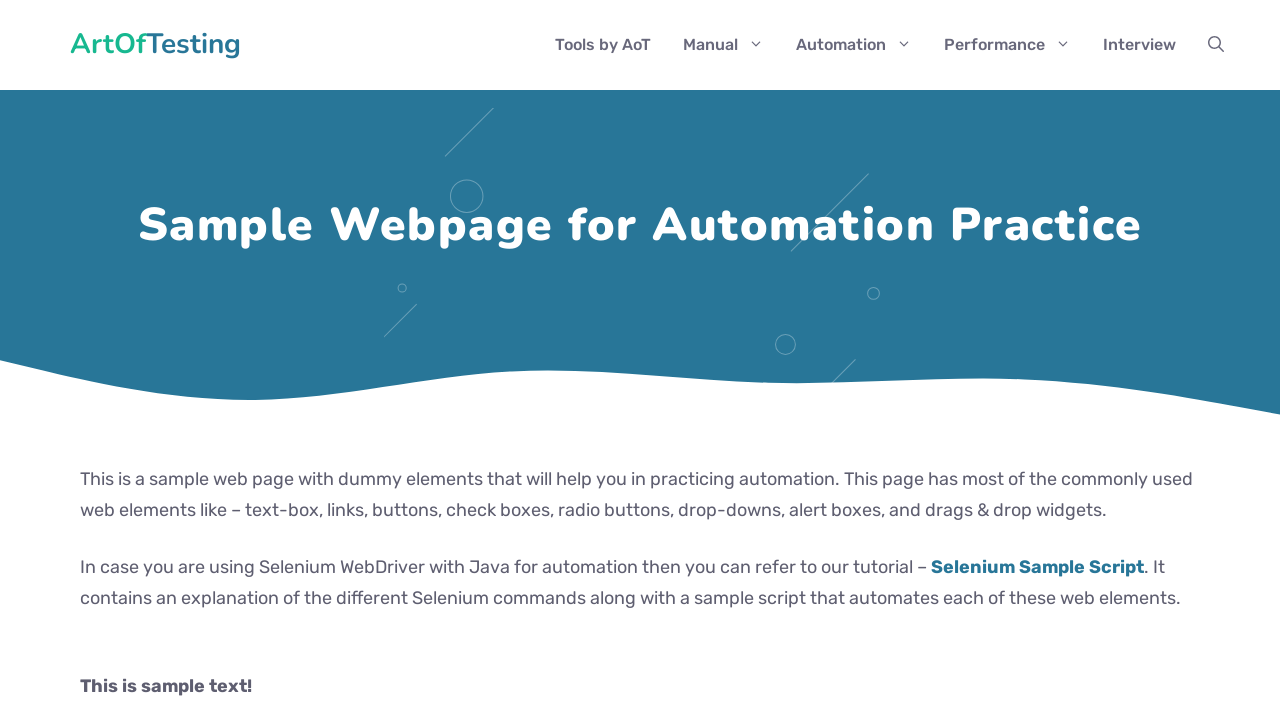

Filled text input field with 'Suresh' on #fname
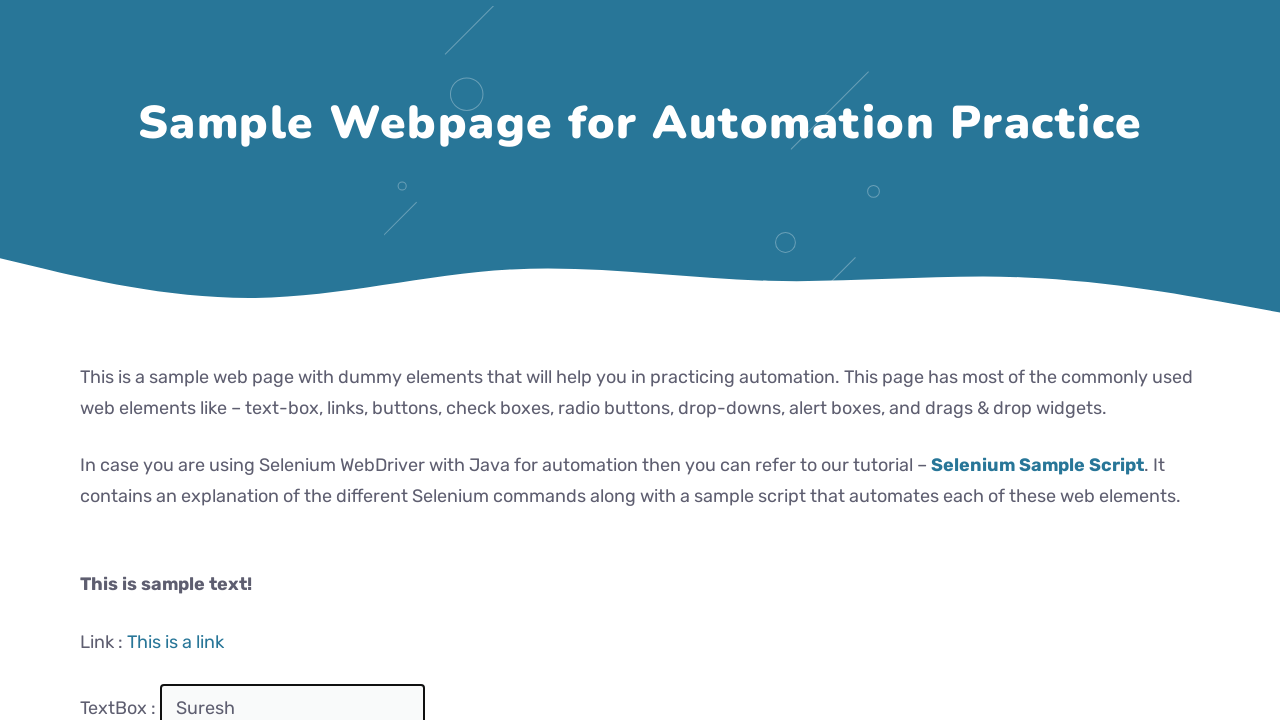

Clicked button element at (202, 360) on button[type='button']
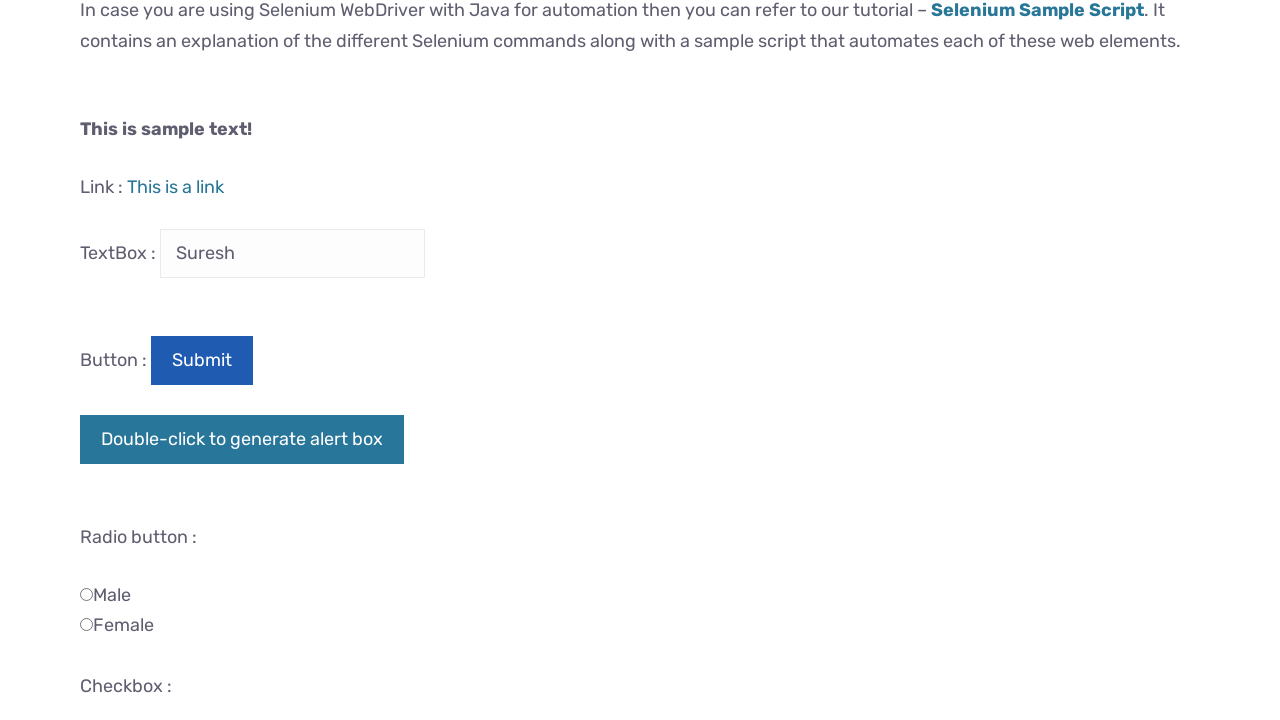

Double-clicked button to trigger alert at (242, 440) on #dblClkBtn
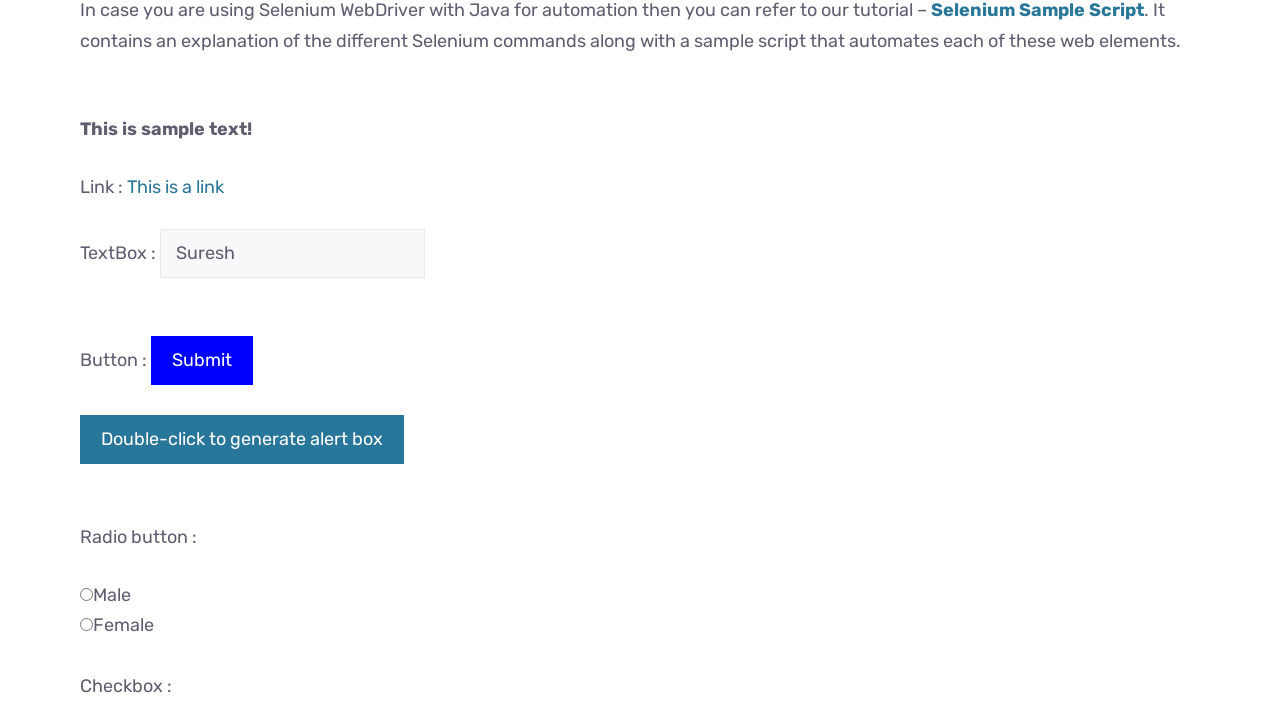

Accepted double-click alert dialog
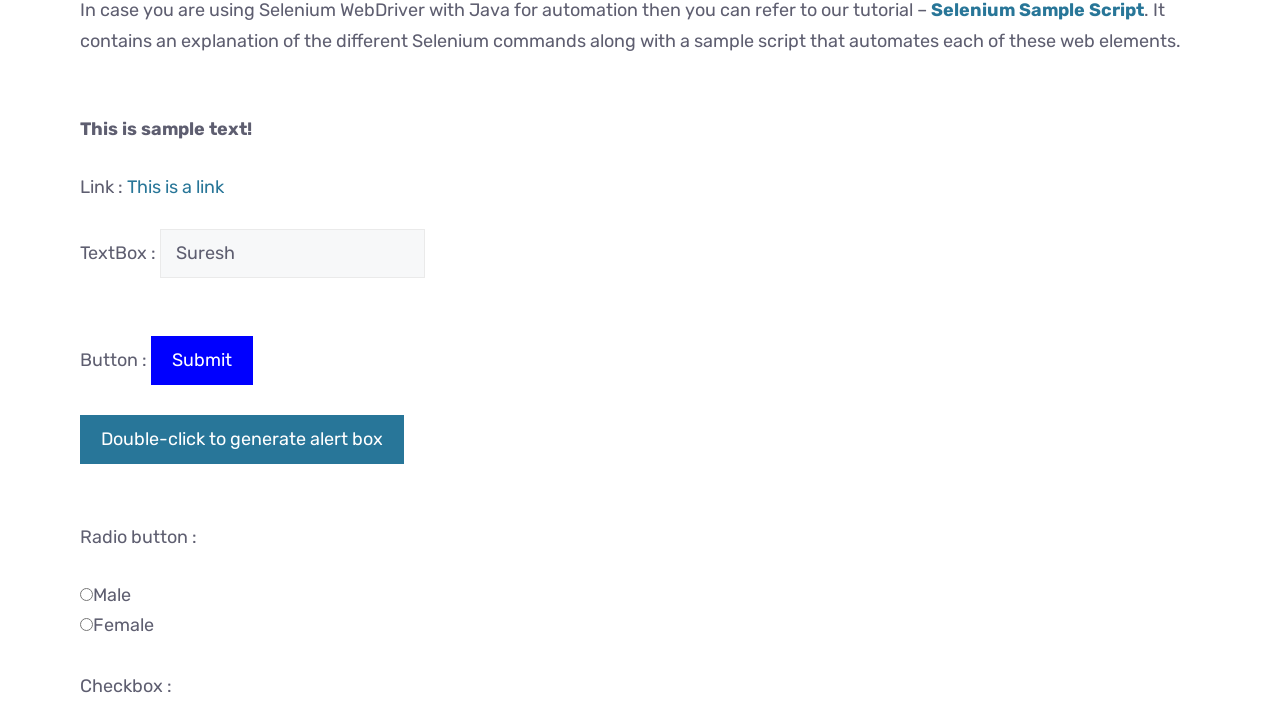

Selected female radio button at (86, 625) on #female
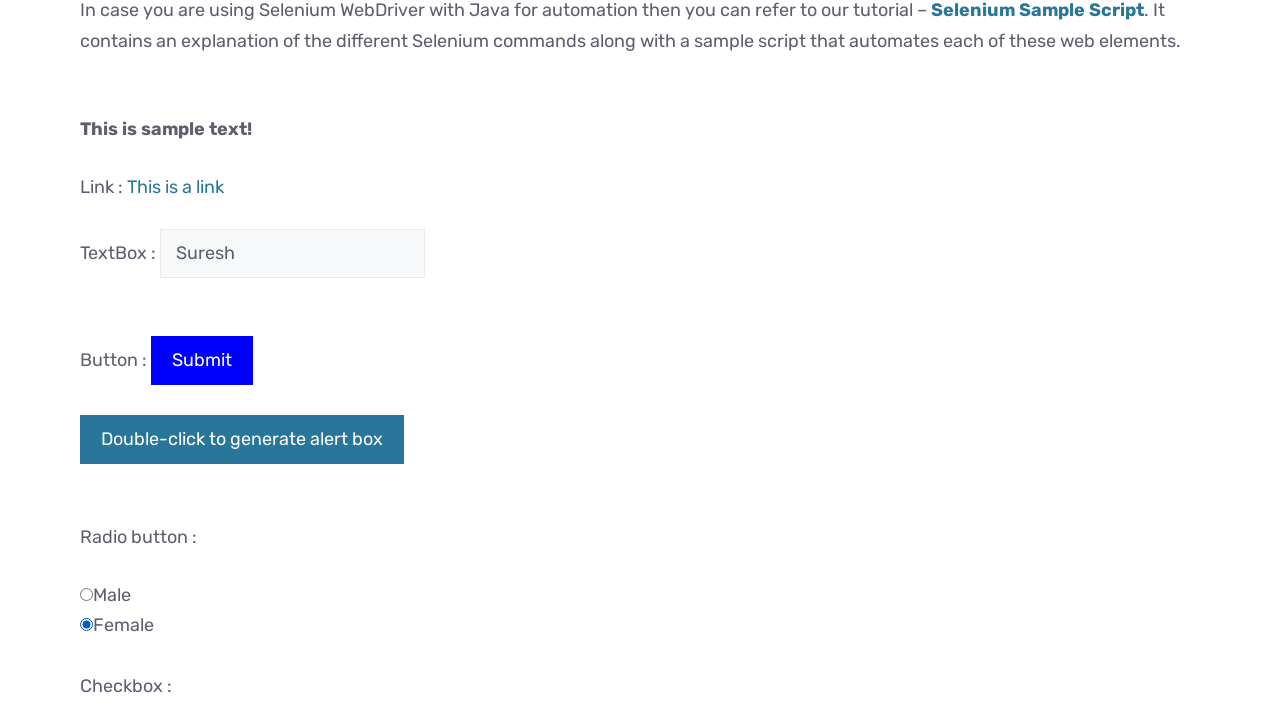

Checked Automation checkbox at (86, 360) on .Automation
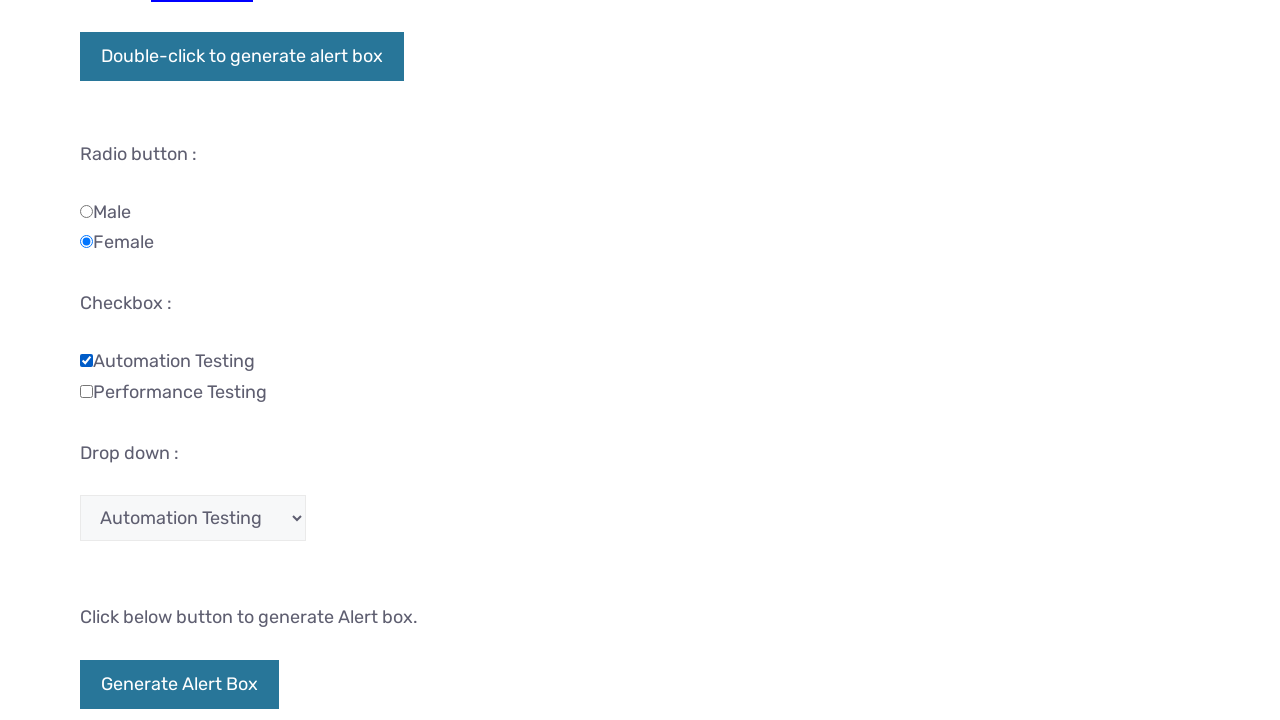

Selected 'Manual' option from testing dropdown on #testingDropdown
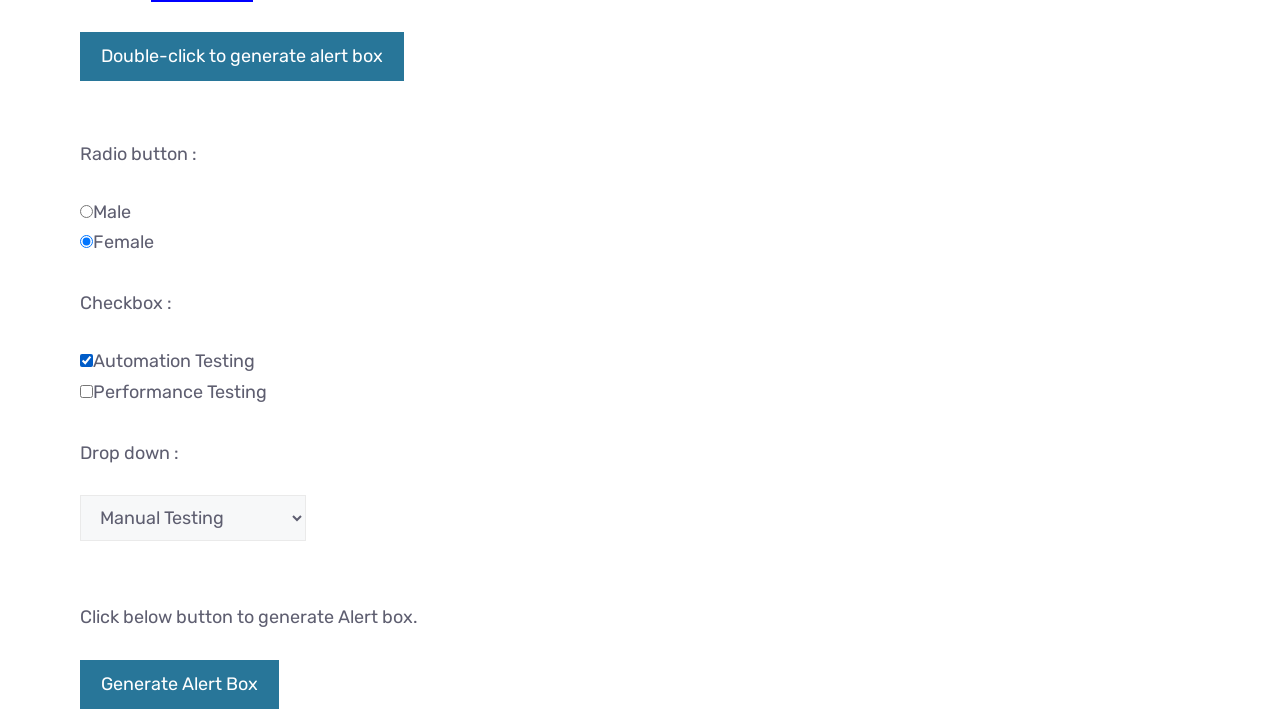

Clicked to generate alert box at (242, 57) on text=Generate Alert Box
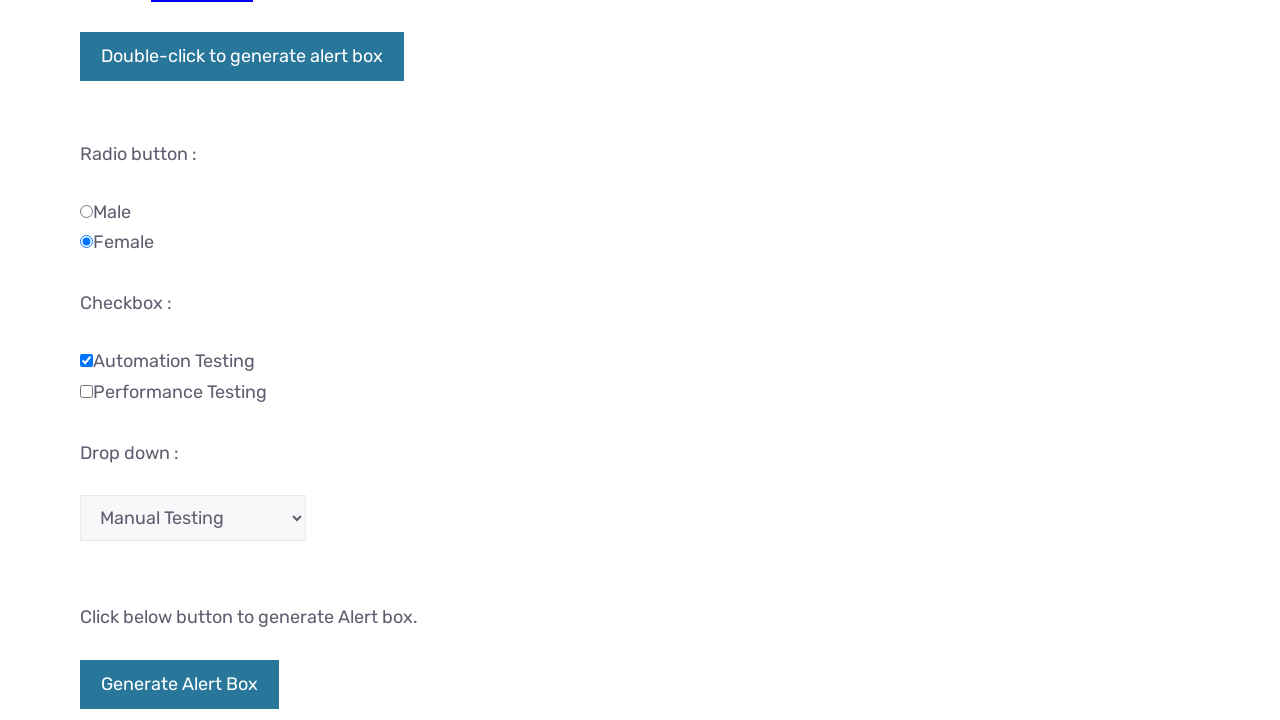

Accepted alert box dialog
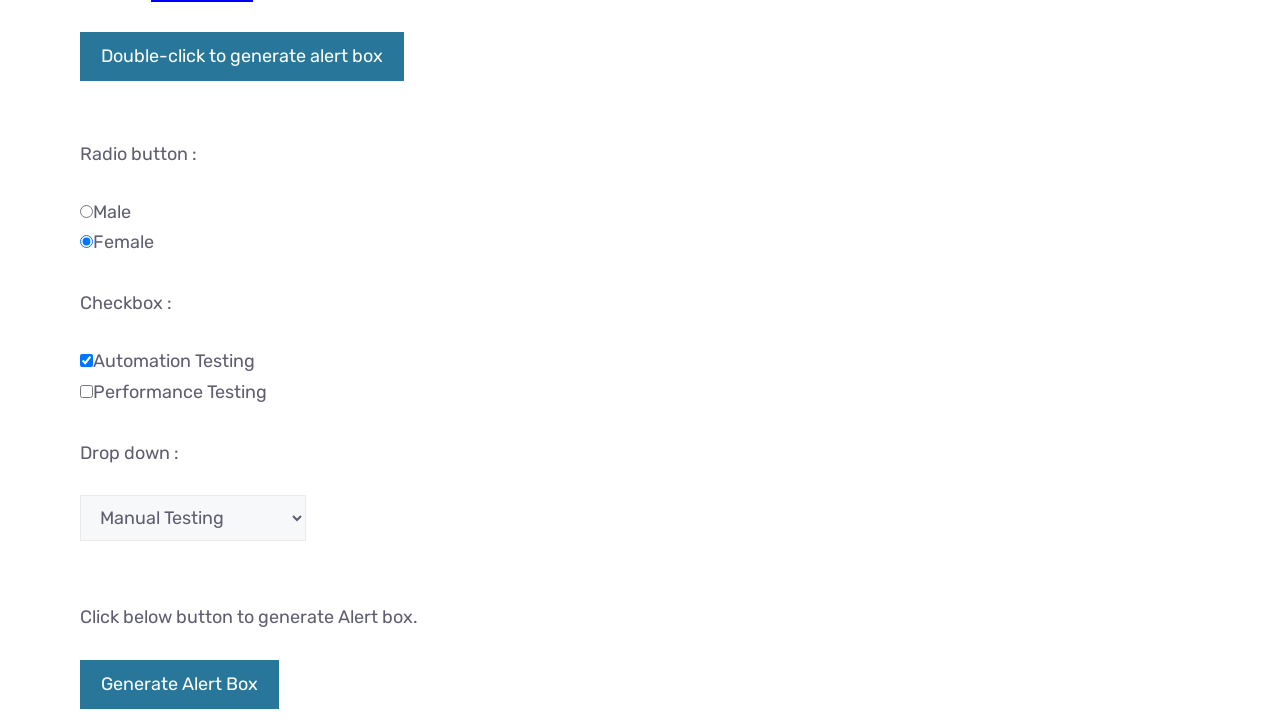

Clicked to generate confirm box at (640, 361) on text=Generate Confirm Box
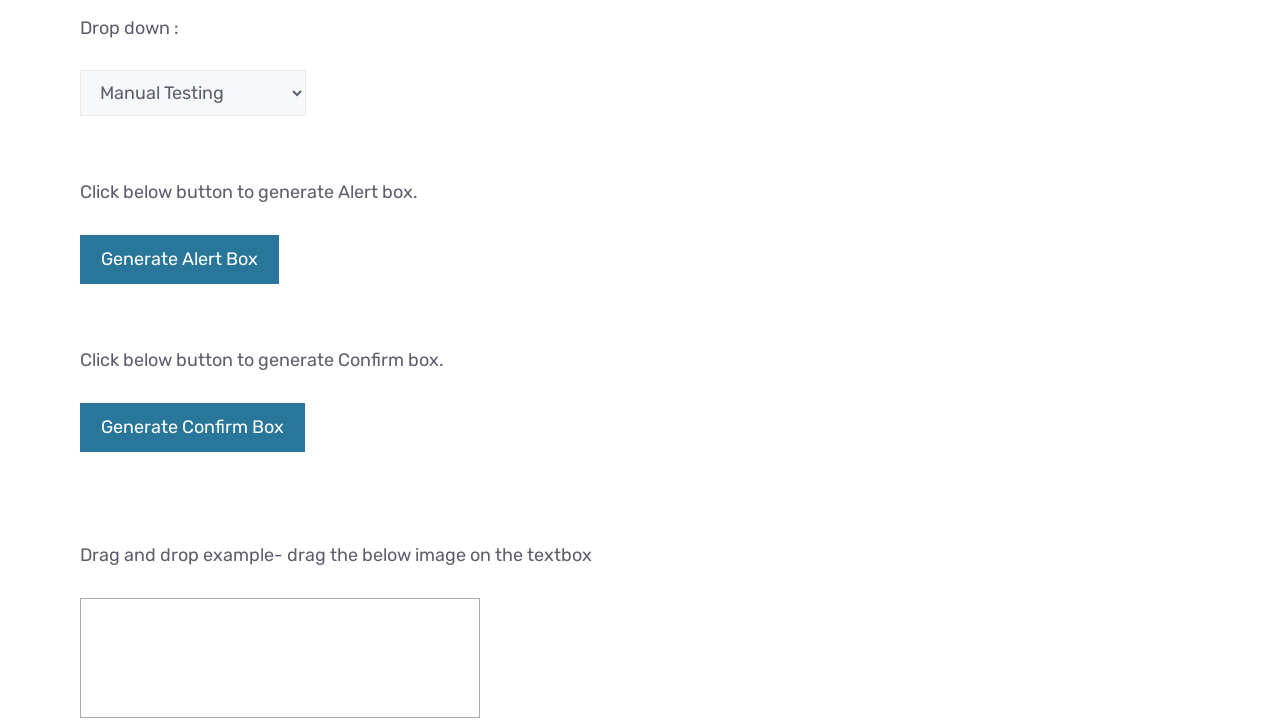

Dismissed confirm box dialog
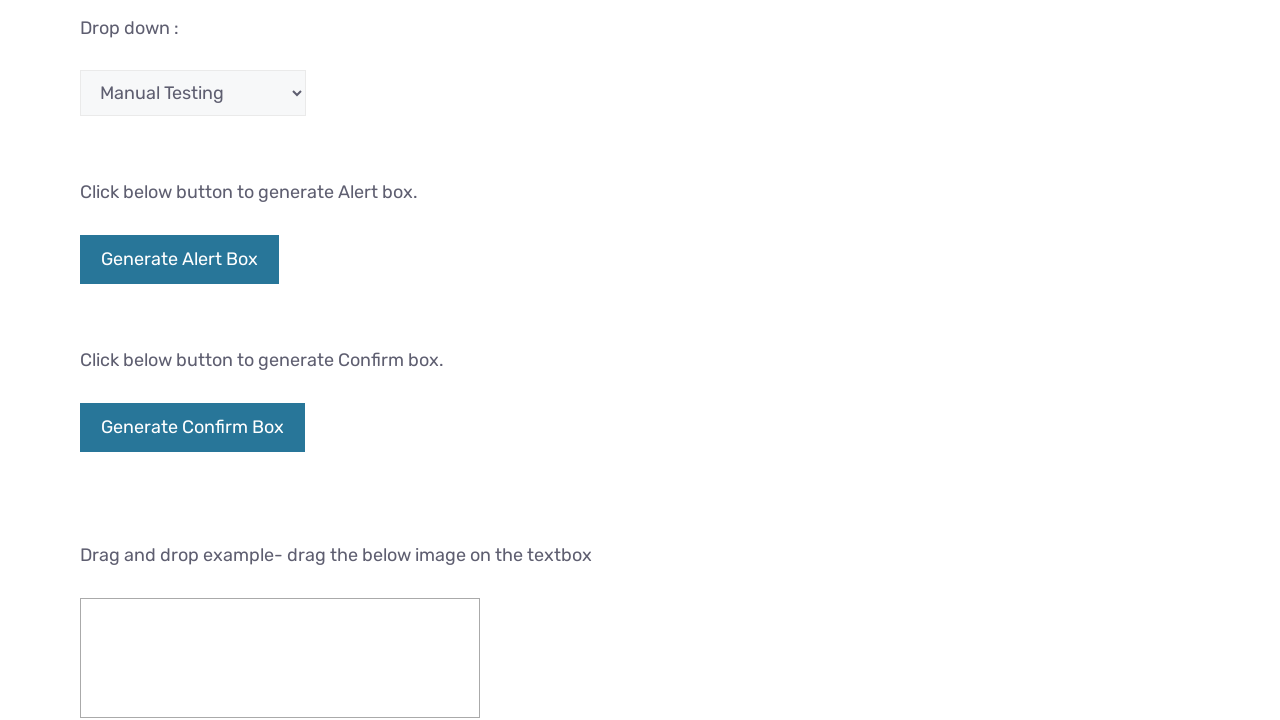

Performed drag and drop from image element to target div at (280, 242)
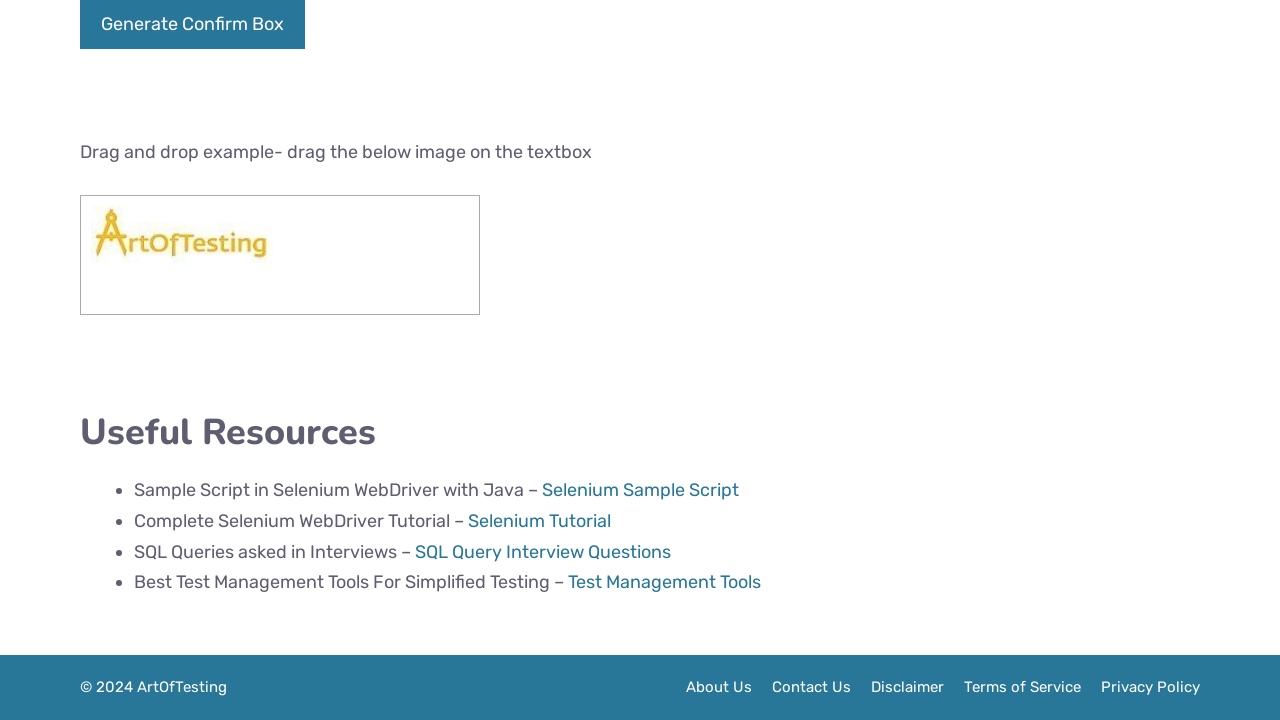

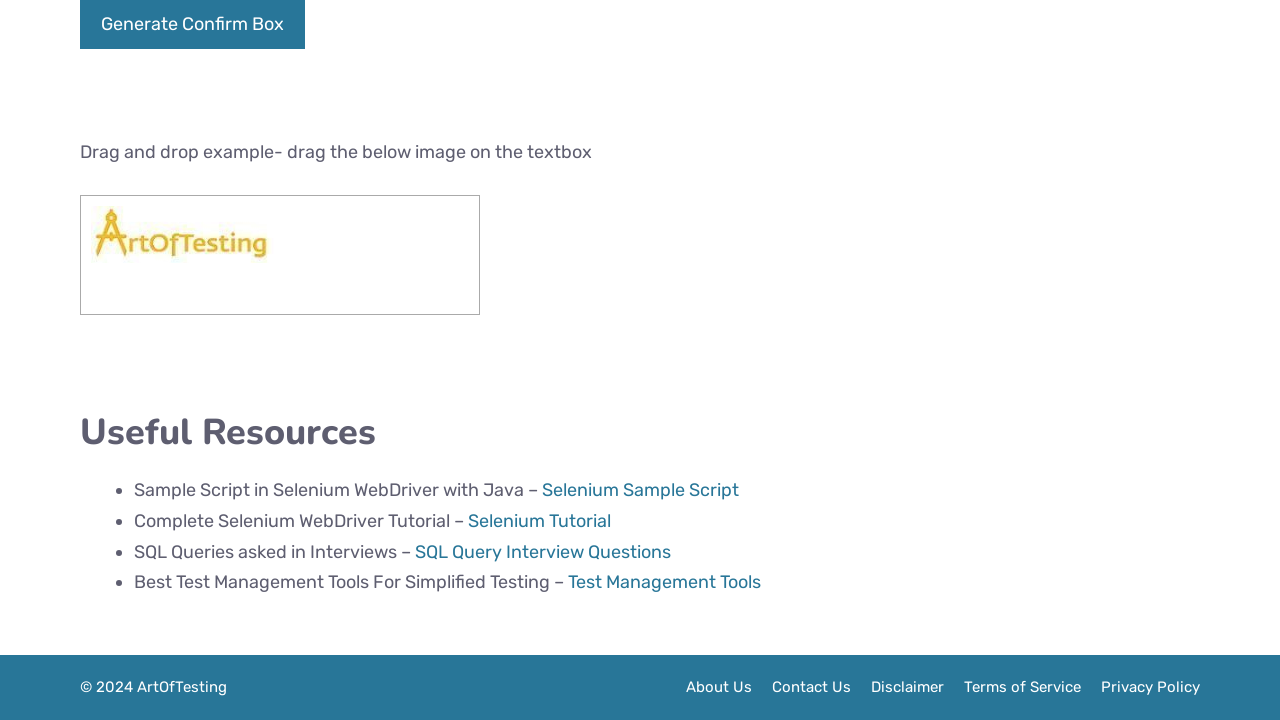